Tests an e-commerce shopping flow by searching for products, adding a specific item (Cashews) to cart, and proceeding through checkout

Starting URL: https://rahulshettyacademy.com/seleniumPractise/#/

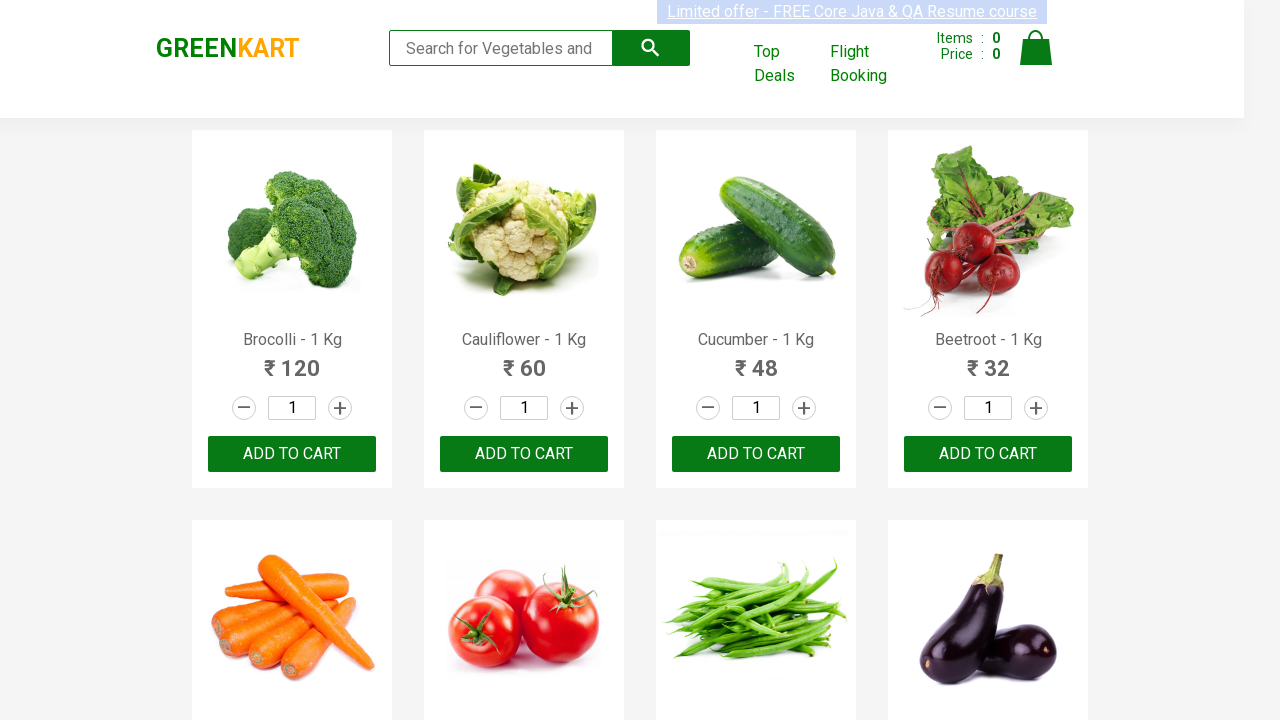

Filled search field with 'ca' to find products on .search-keyword
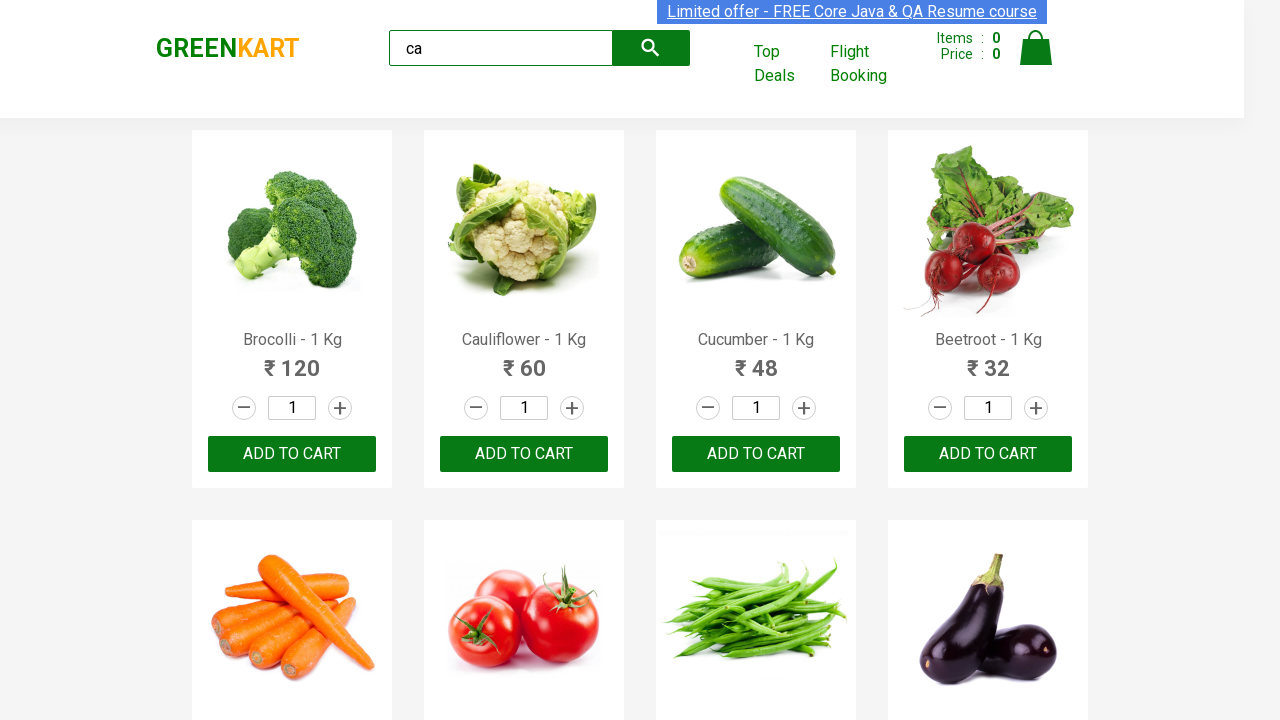

Waited 2 seconds for products to load
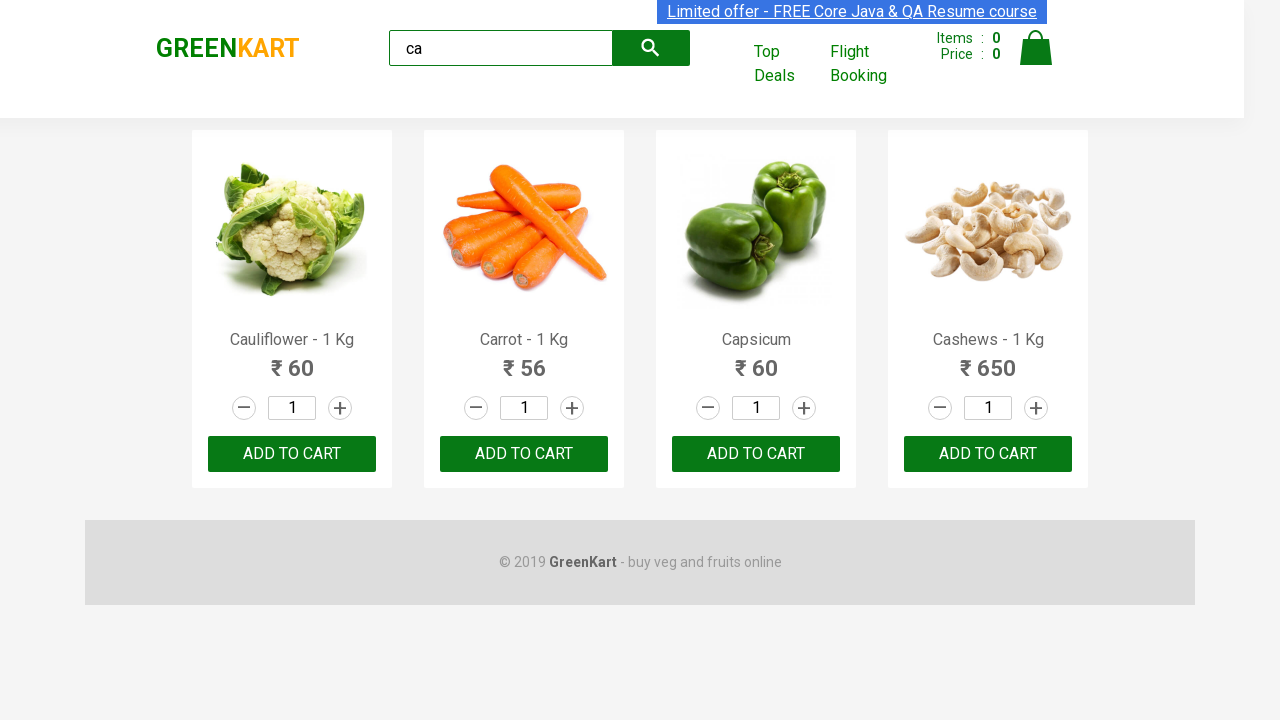

Located all products on the page
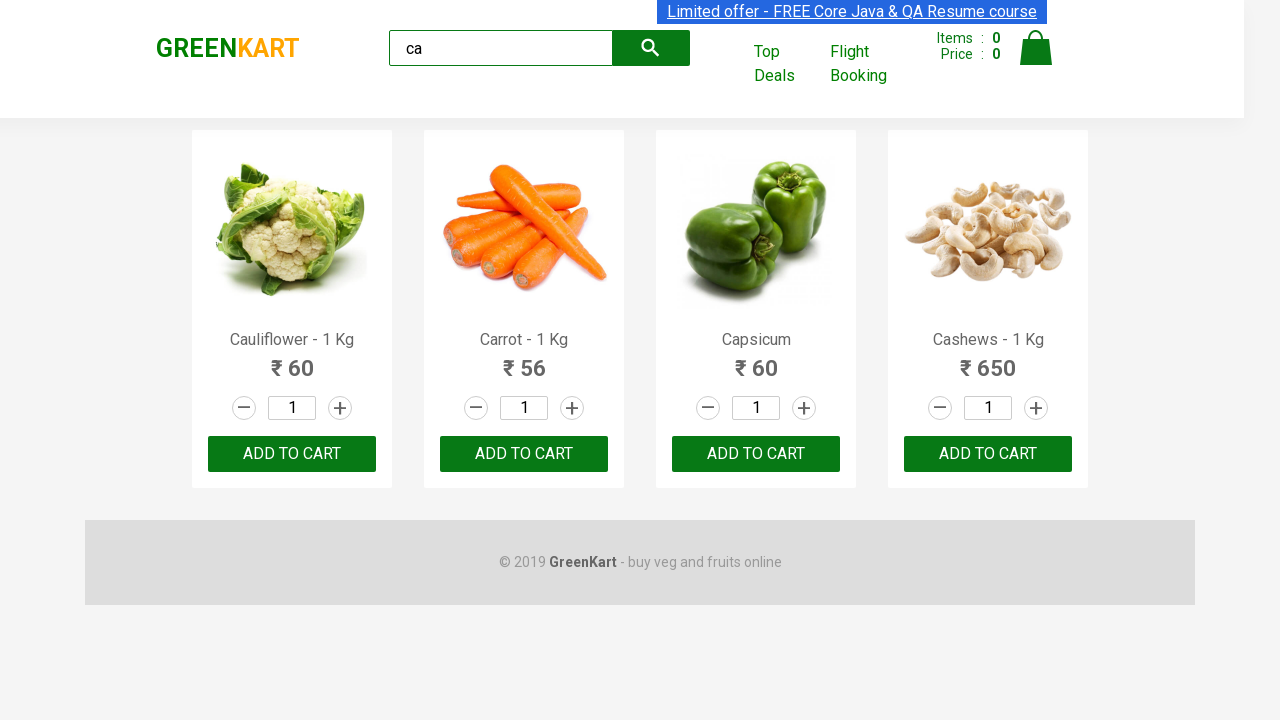

Retrieved product name: Cauliflower - 1 Kg
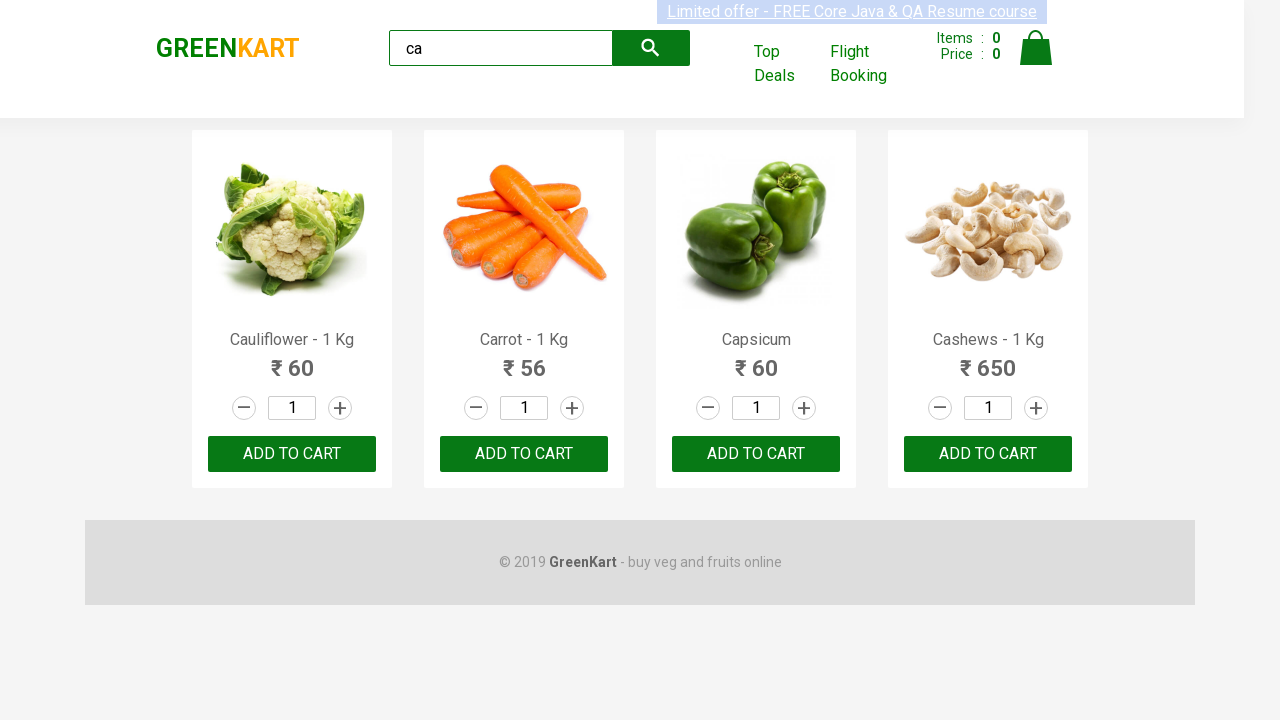

Retrieved product name: Carrot - 1 Kg
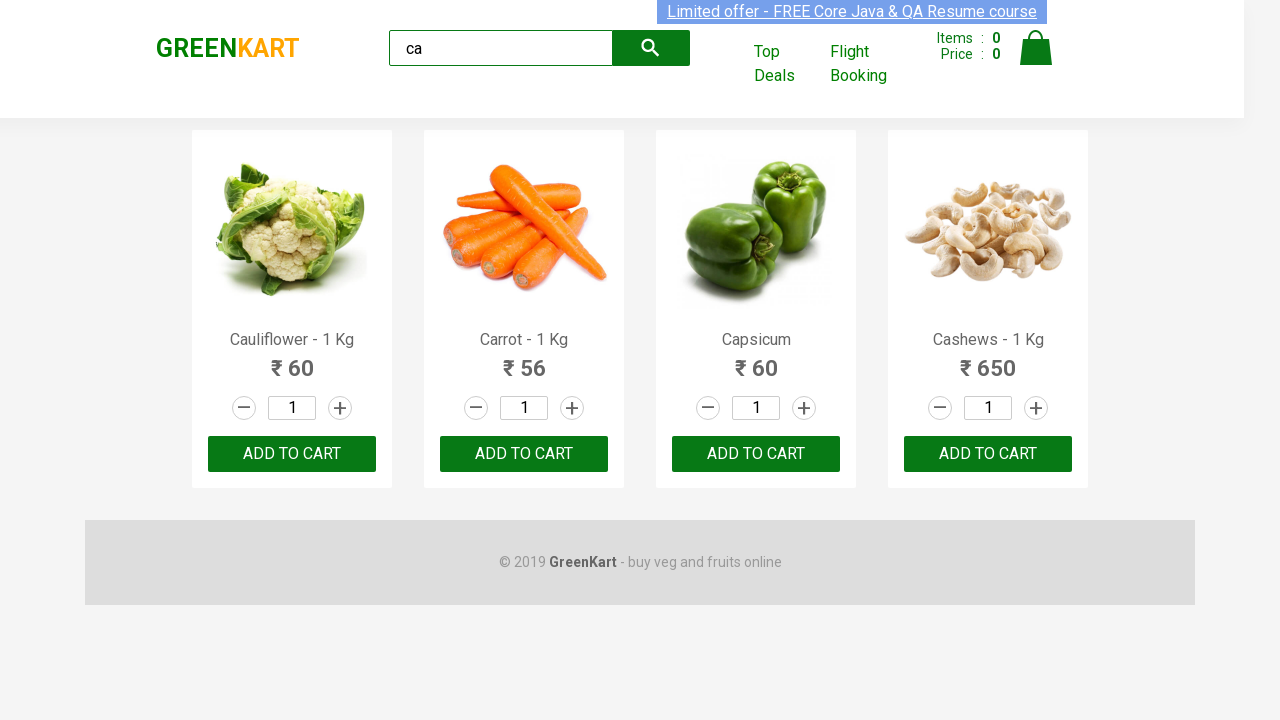

Retrieved product name: Capsicum
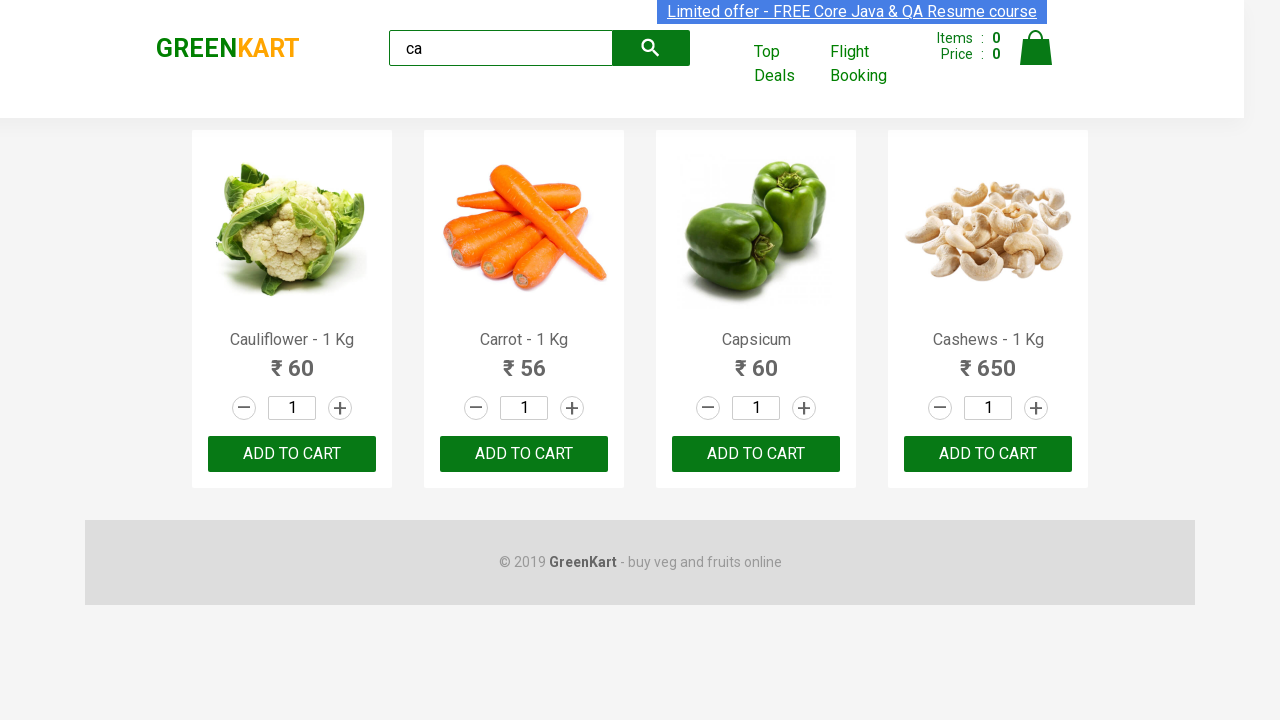

Retrieved product name: Cashews - 1 Kg
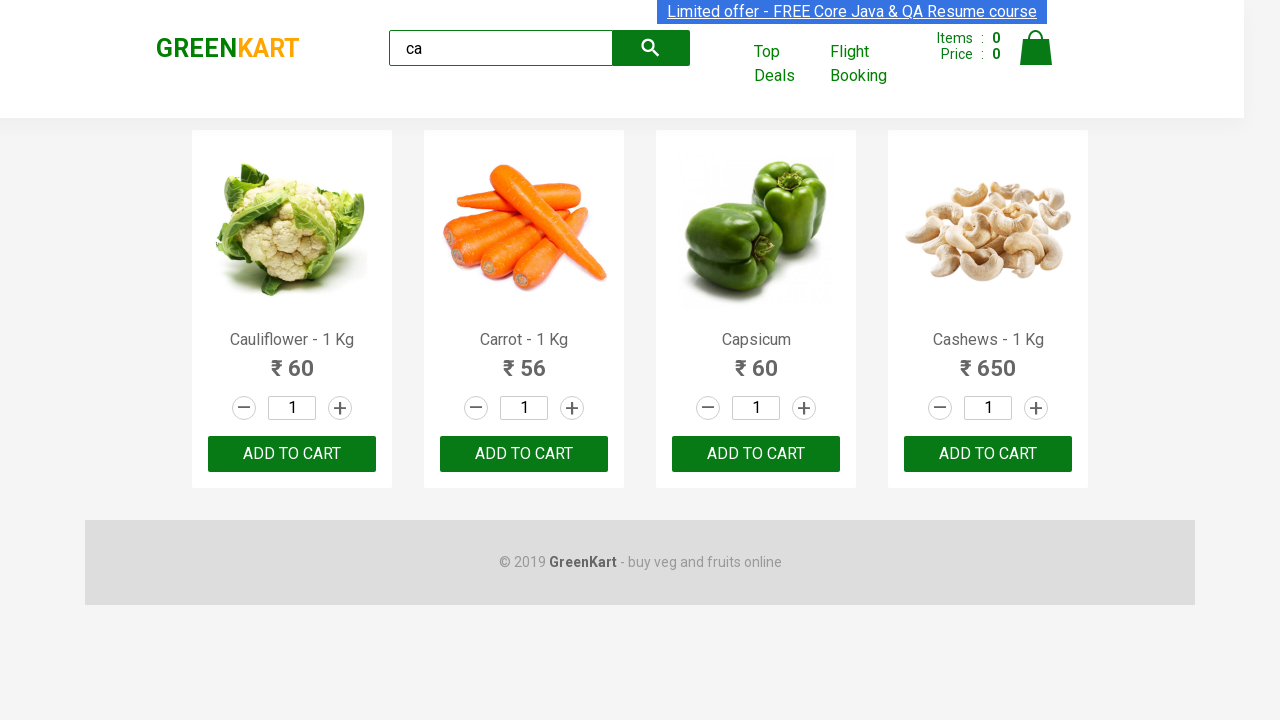

Verified Cashews product price: 650
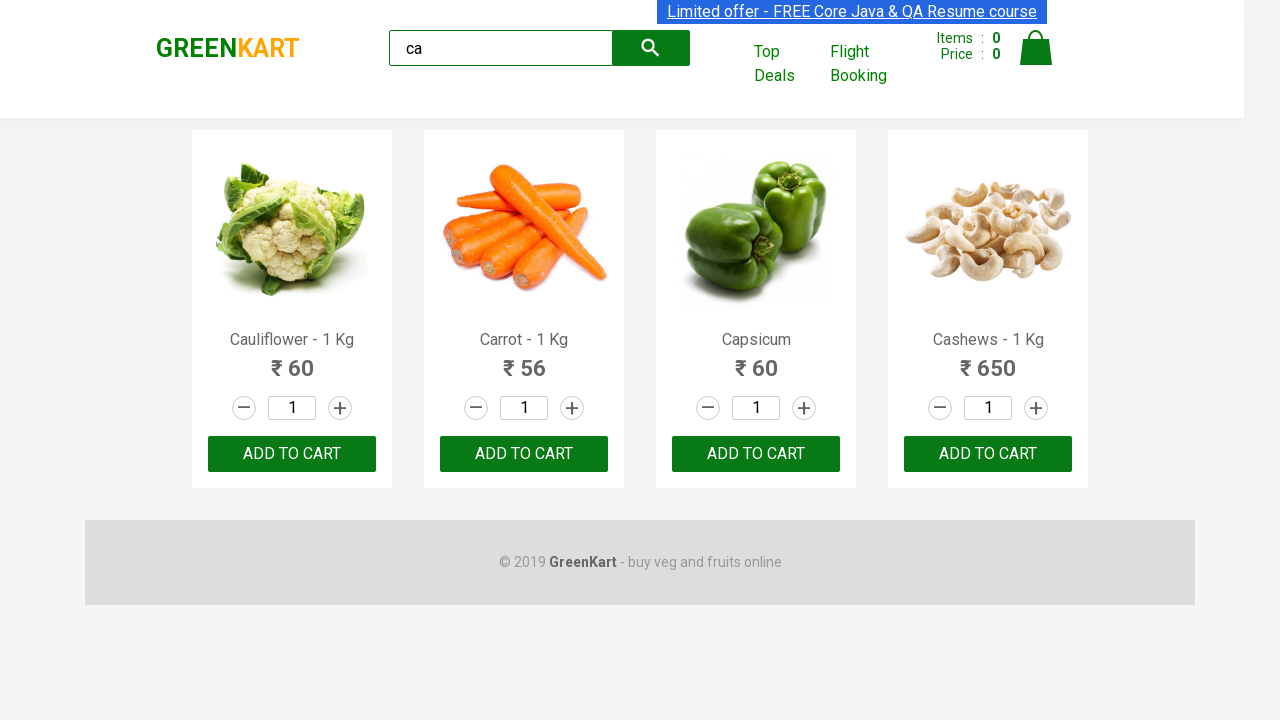

Asserted that price contains '650'
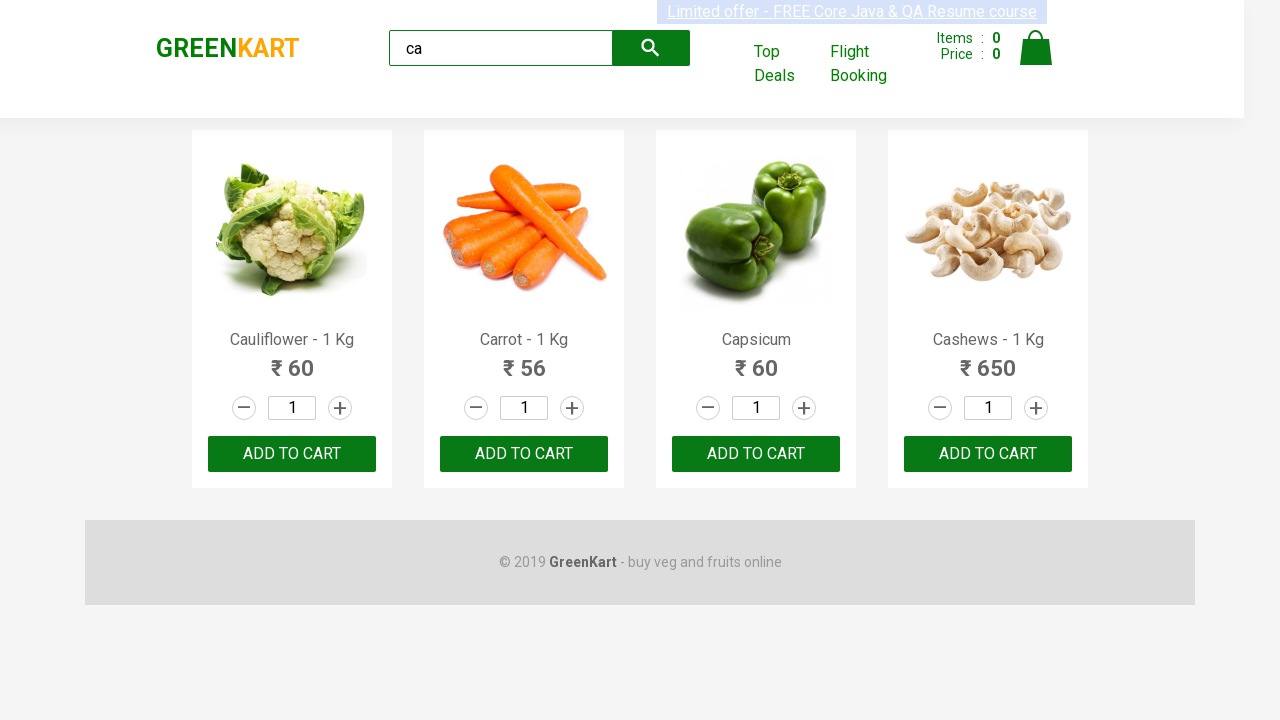

Clicked 'Add to Cart' button for Cashews at (988, 454) on .products .product >> nth=3 >> button
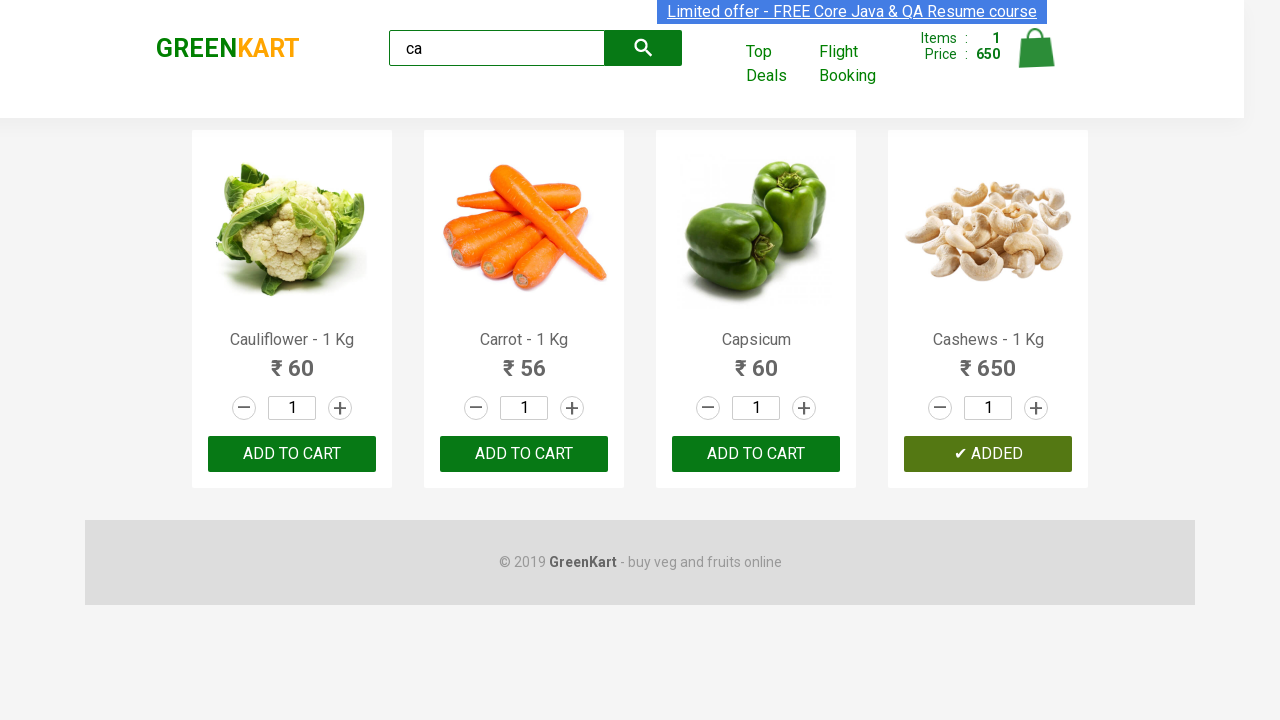

Clicked cart icon to view cart at (1036, 59) on .cart-icon
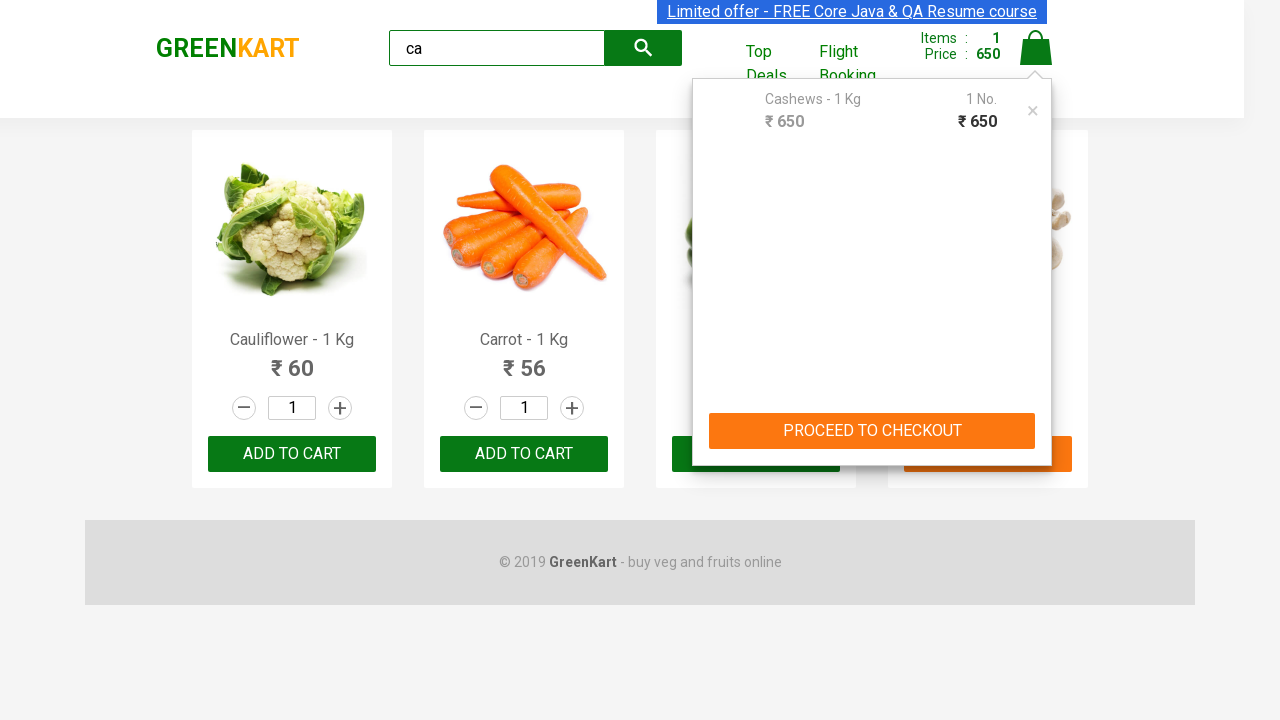

Waited for cart preview to become active
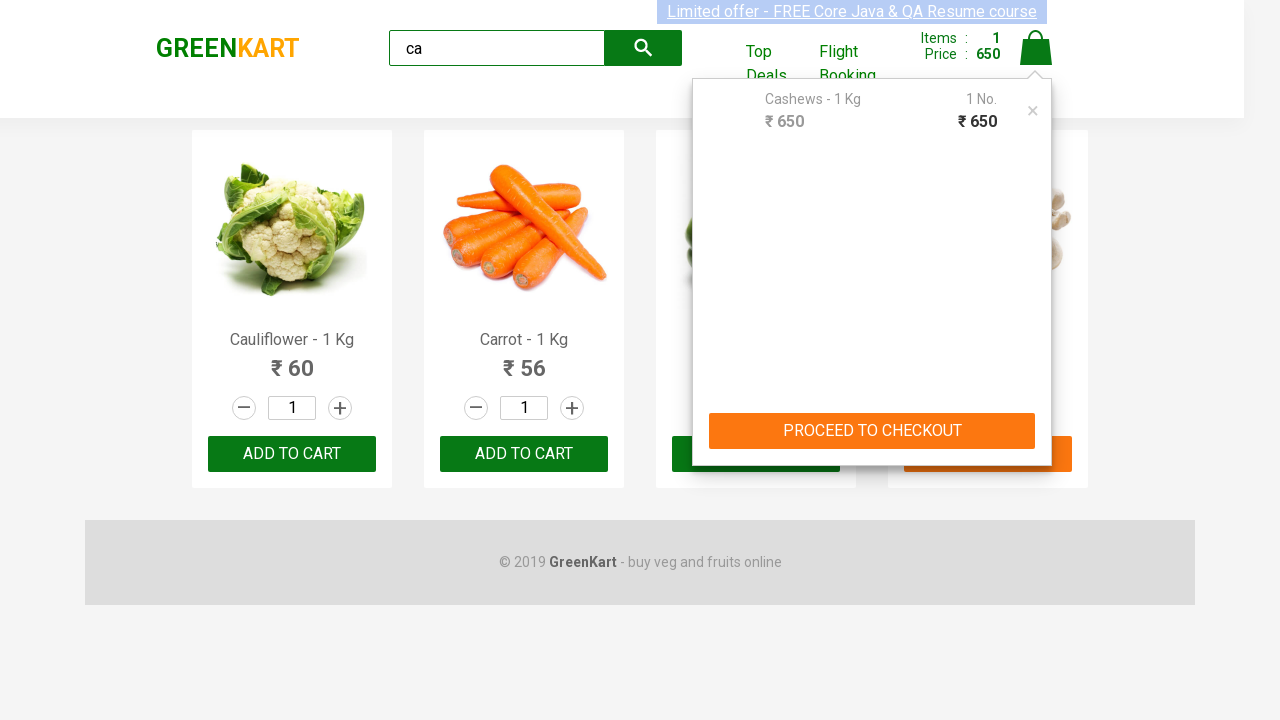

Clicked 'PROCEED TO CHECKOUT' button at (872, 431) on .cart-preview.active >> text=PROCEED TO CHECKOUT
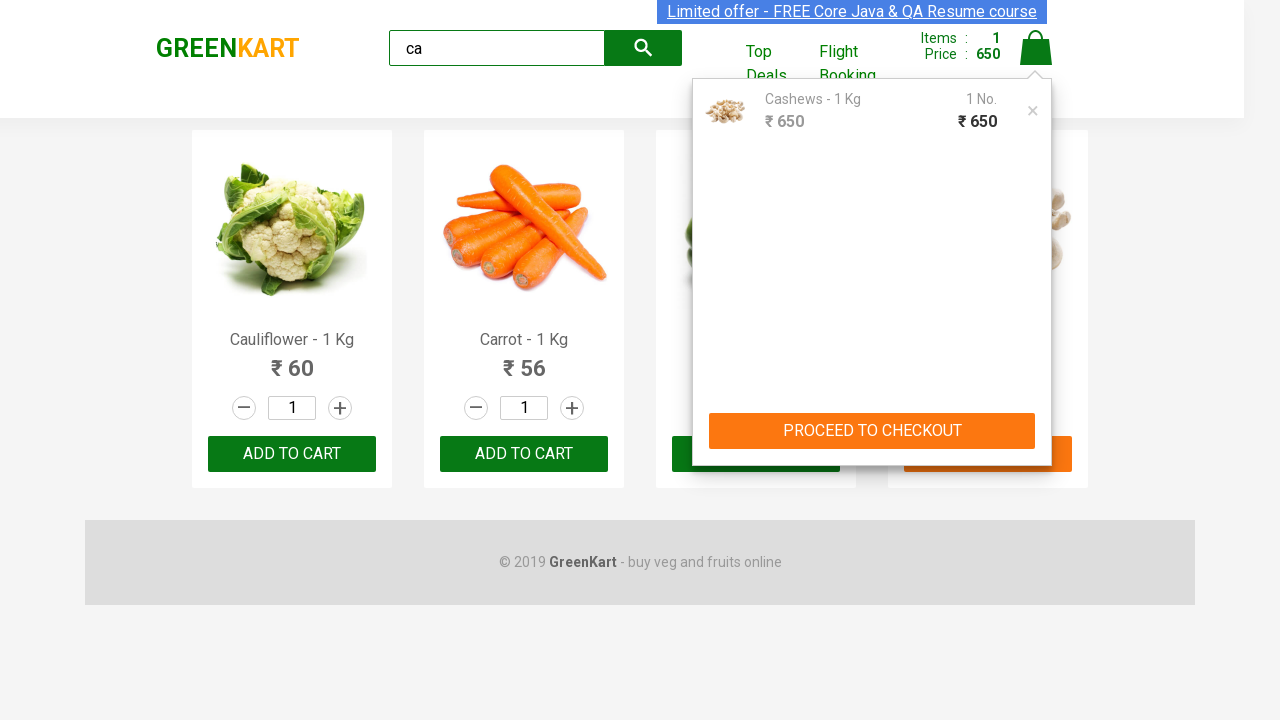

Clicked 'Place Order' button to complete purchase at (1036, 420) on text=Place Order
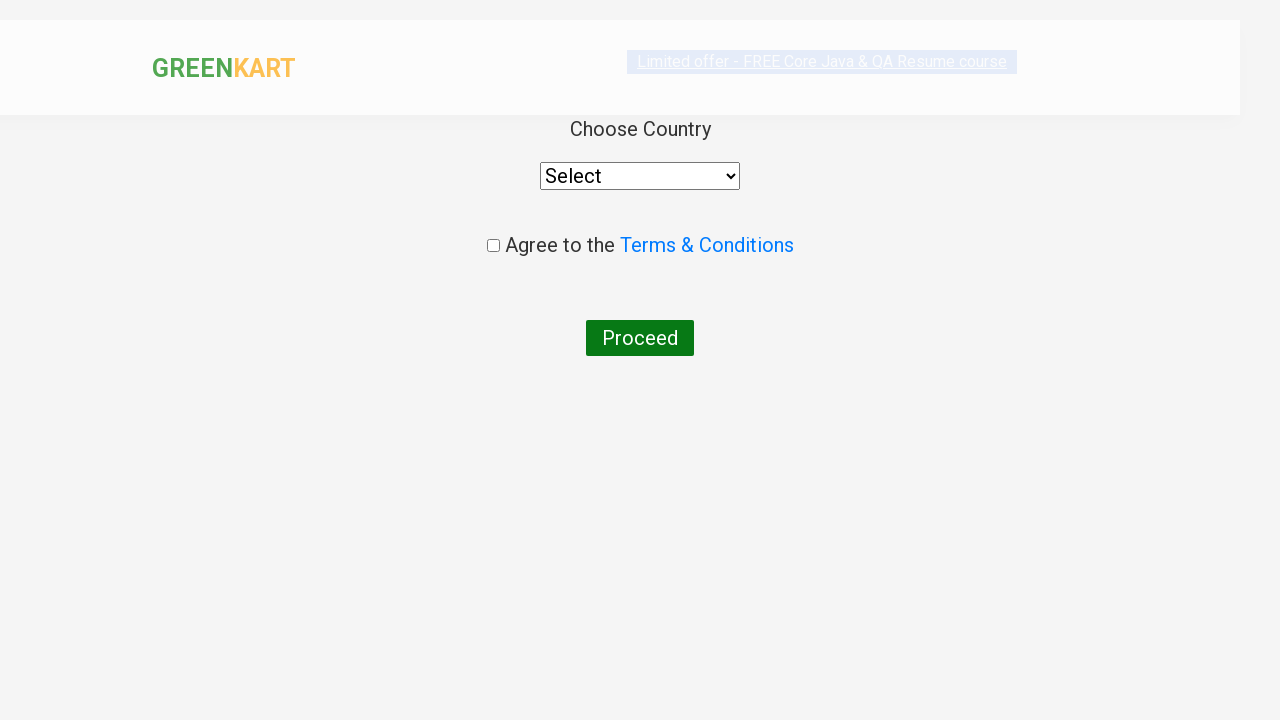

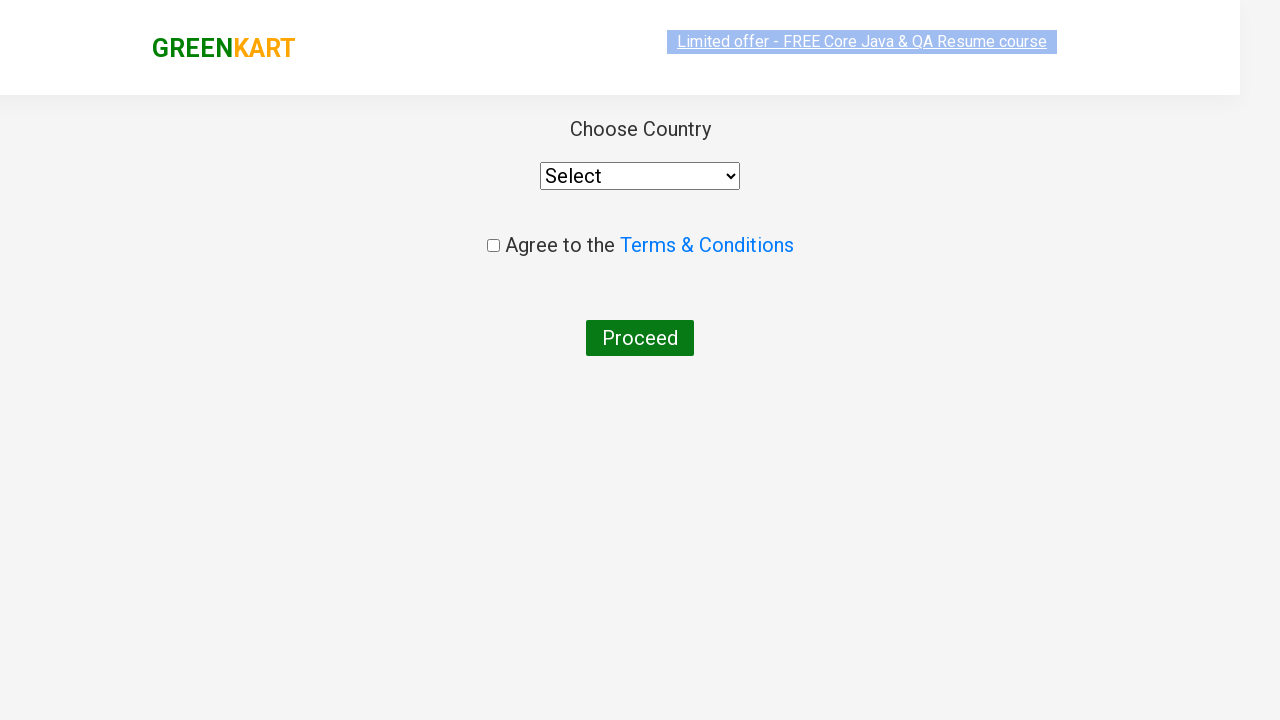